Tests a todo application by adding multiple todo items through repeated form submissions

Starting URL: https://lambdatest.github.io/sample-todo-app/

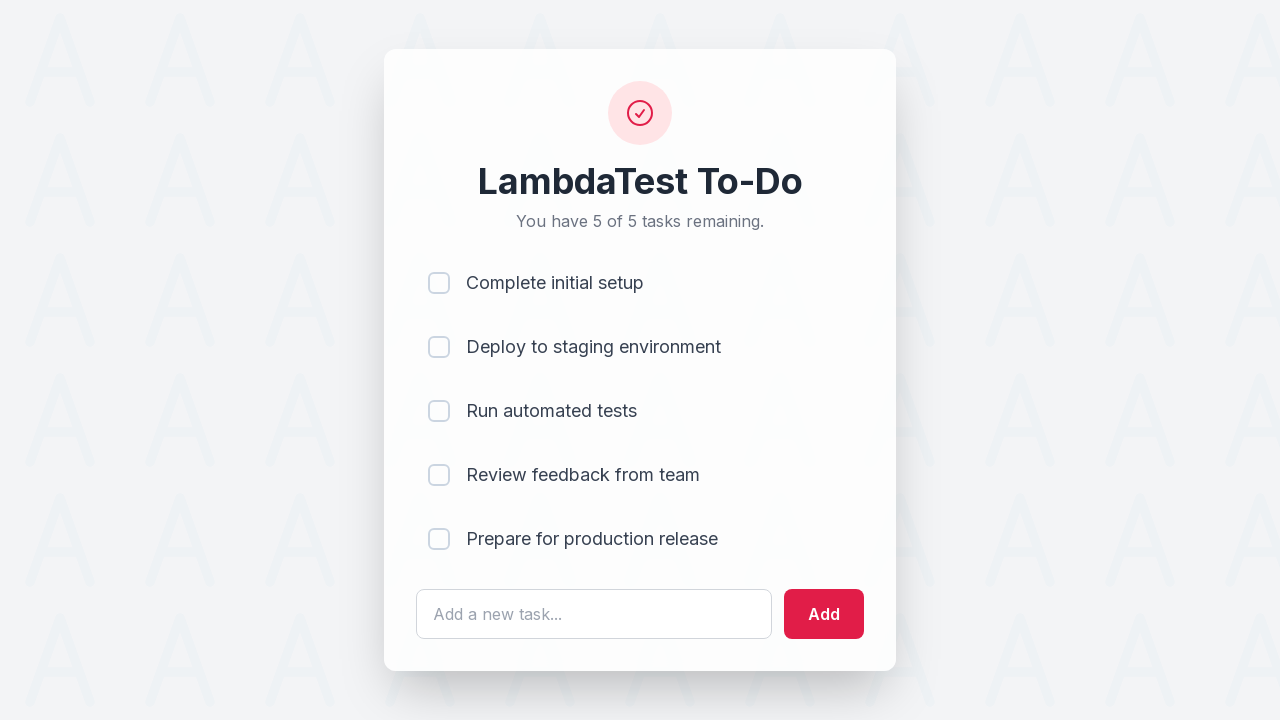

Filled todo text field with 'Learn Selenium 1' on #sampletodotext
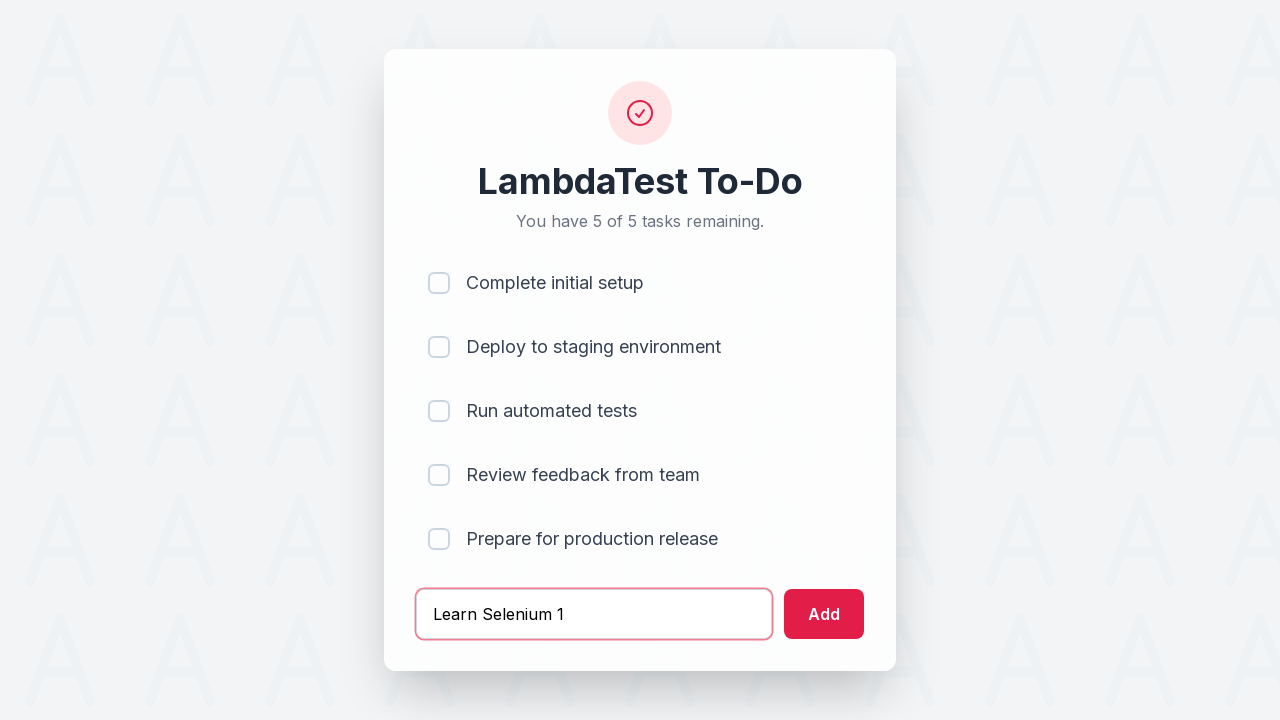

Clicked add button to submit todo item 'Learn Selenium 1' at (824, 614) on #addbutton
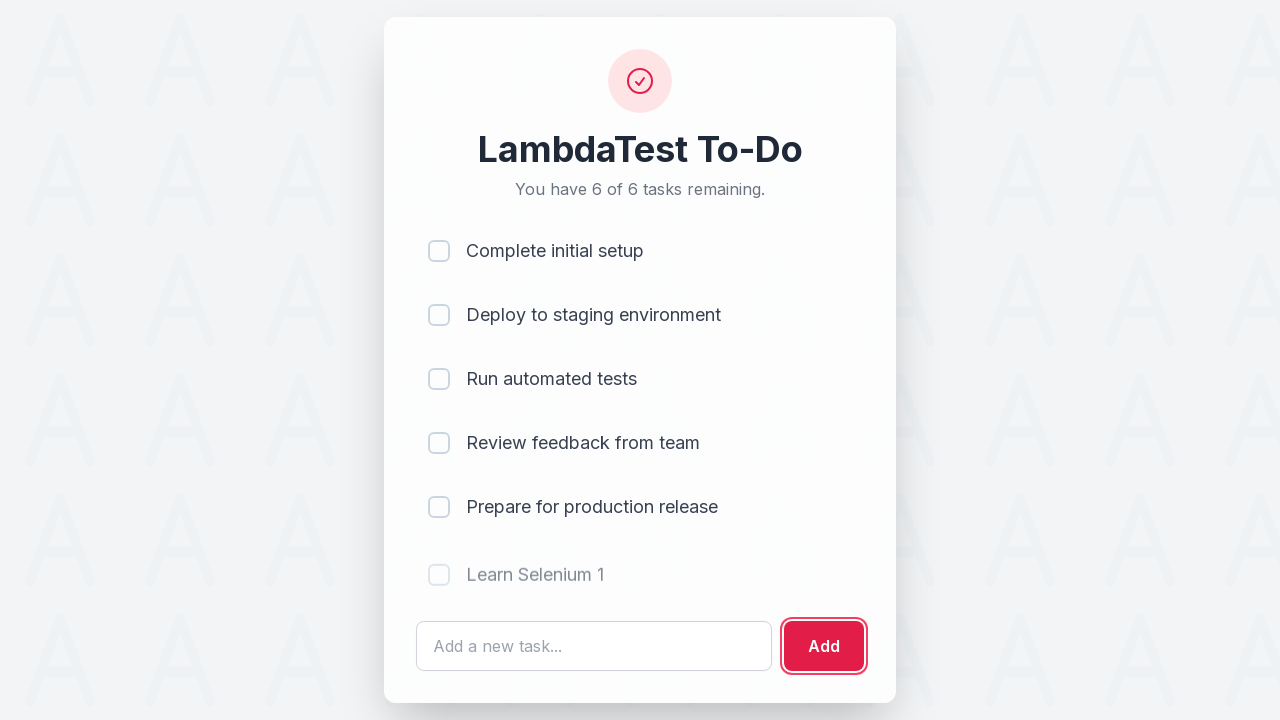

Filled todo text field with 'Learn Selenium 2' on #sampletodotext
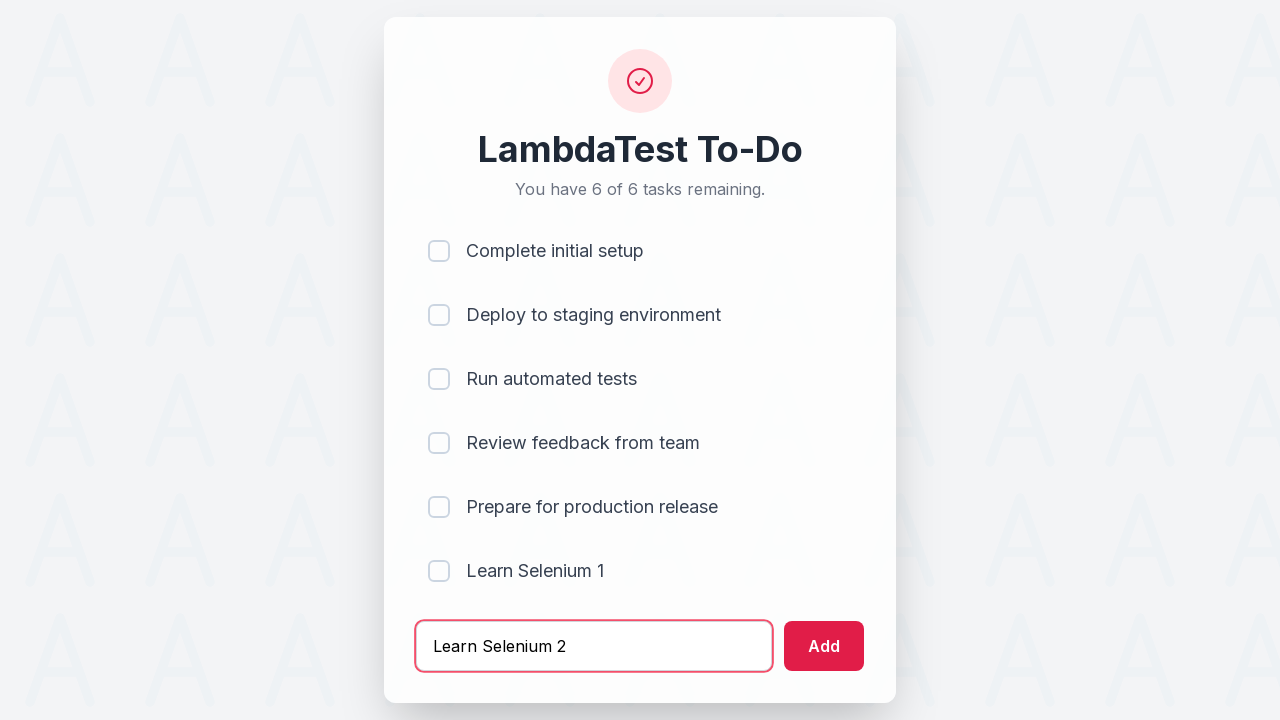

Clicked add button to submit todo item 'Learn Selenium 2' at (824, 646) on #addbutton
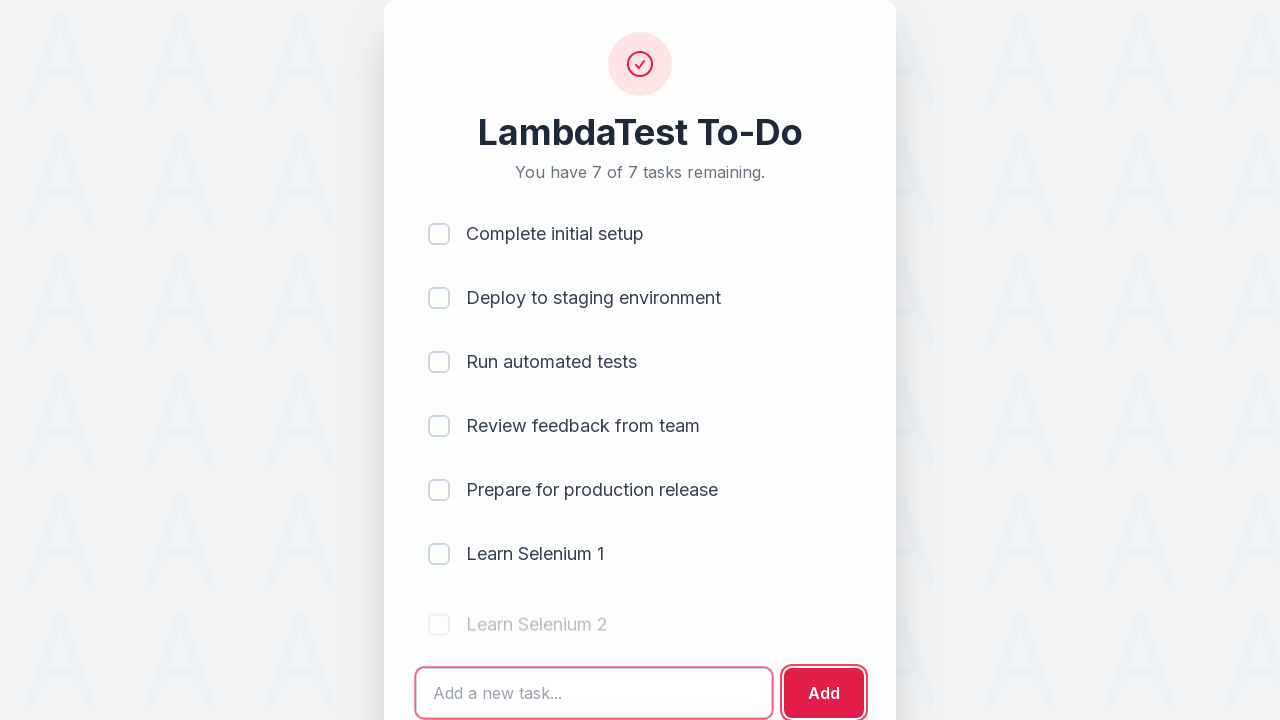

Filled todo text field with 'Learn Selenium 3' on #sampletodotext
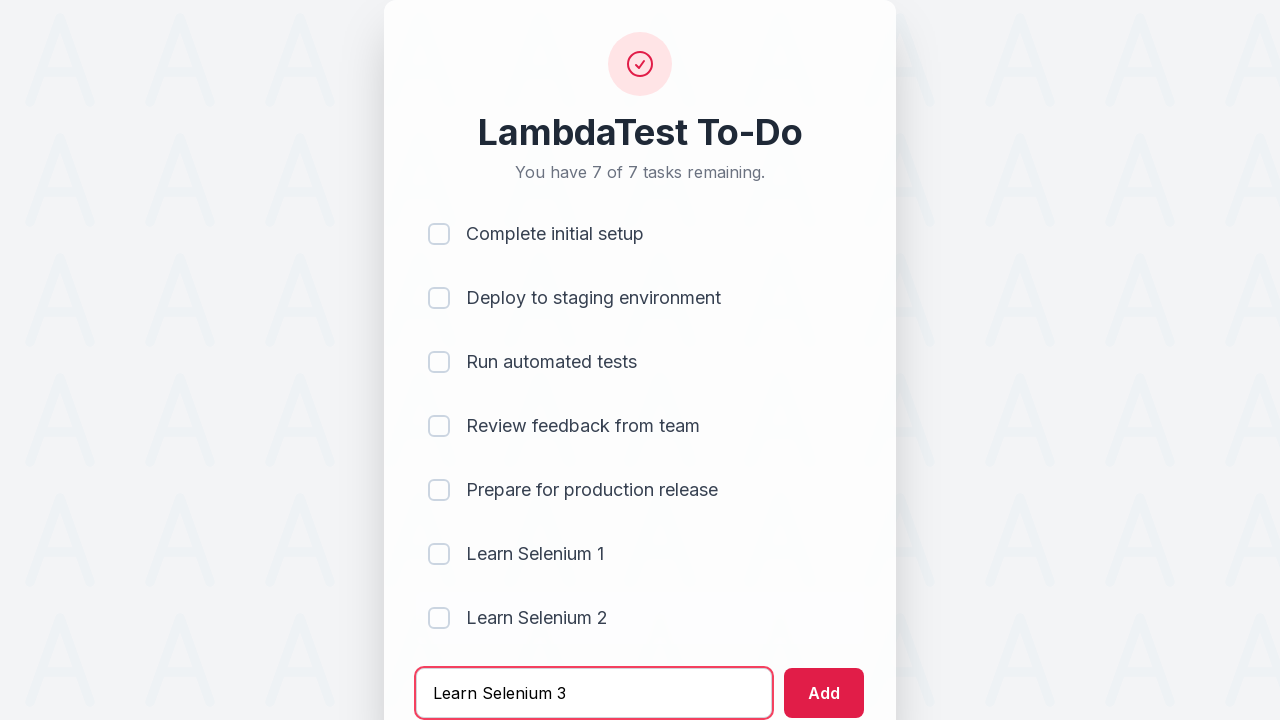

Clicked add button to submit todo item 'Learn Selenium 3' at (824, 693) on #addbutton
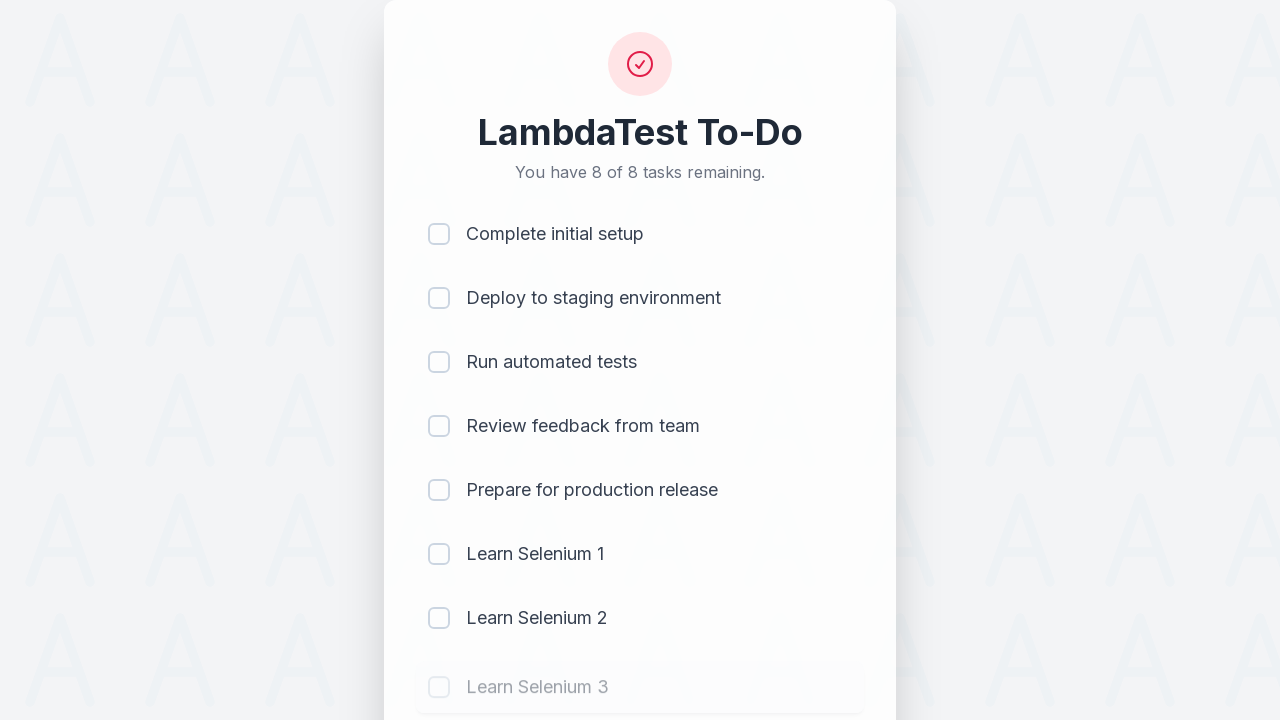

Filled todo text field with 'Learn Selenium 4' on #sampletodotext
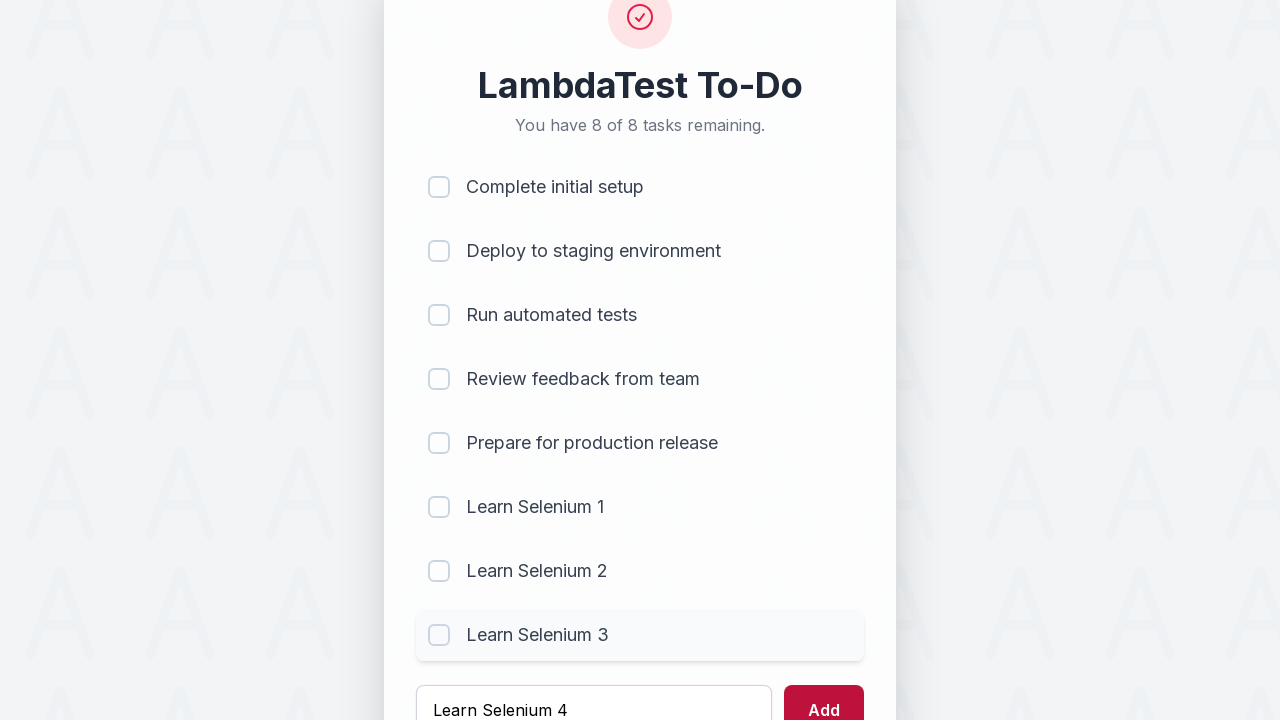

Clicked add button to submit todo item 'Learn Selenium 4' at (824, 695) on #addbutton
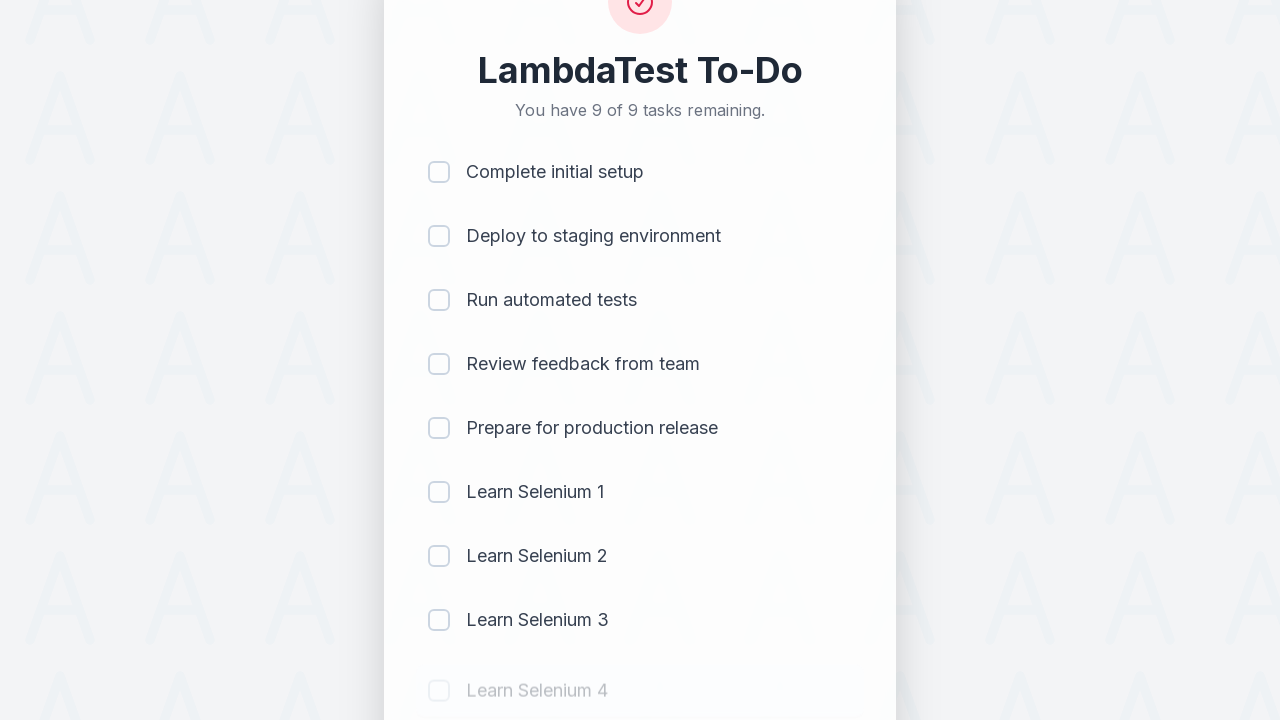

Filled todo text field with 'Learn Selenium 5' on #sampletodotext
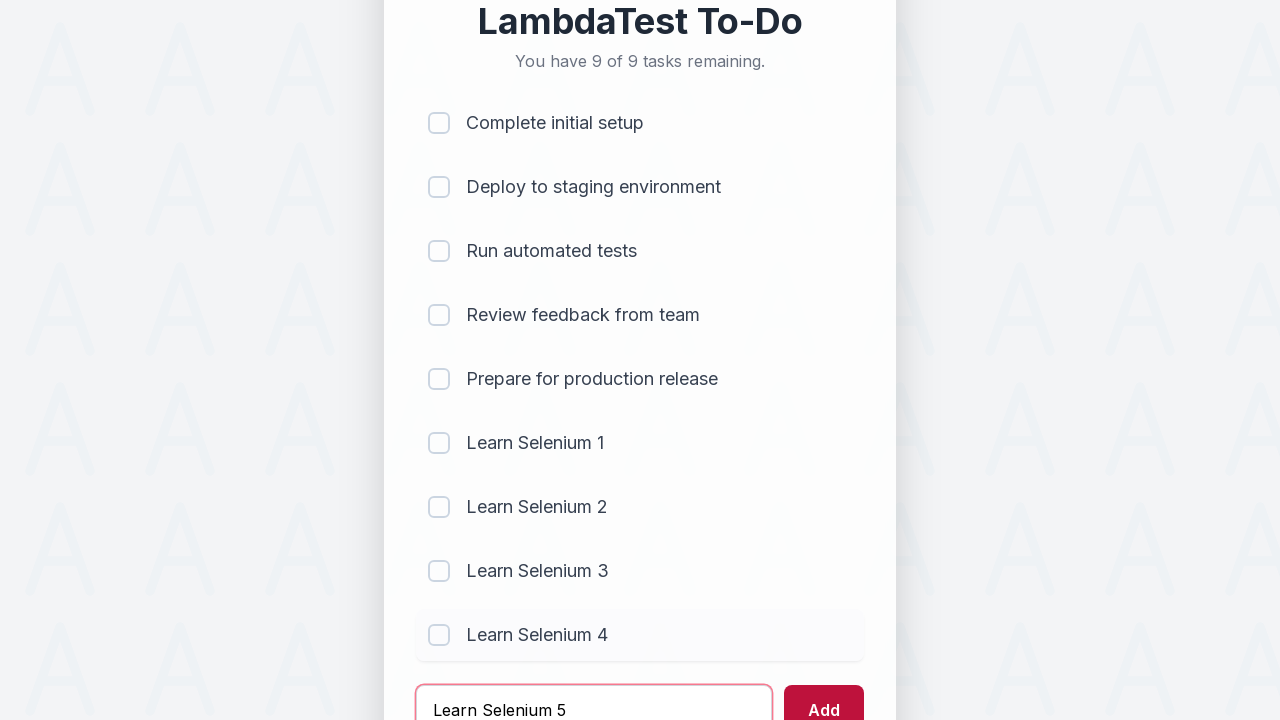

Clicked add button to submit todo item 'Learn Selenium 5' at (824, 695) on #addbutton
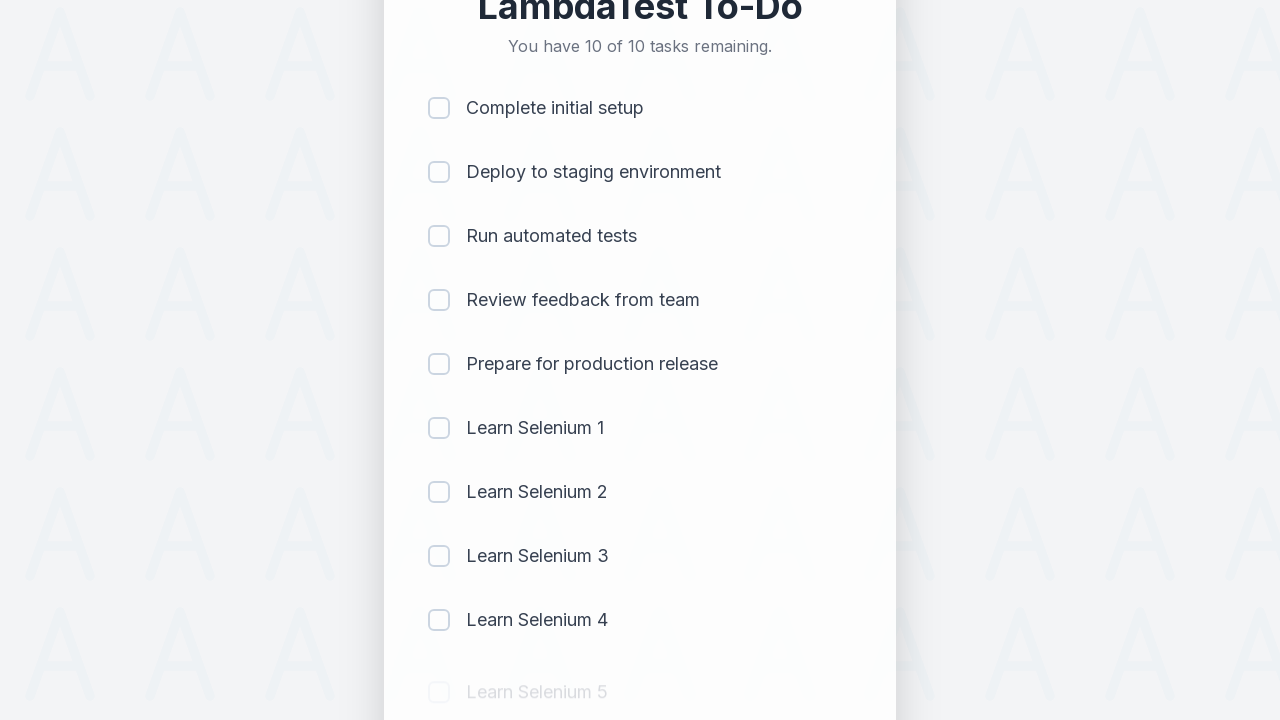

Filled todo text field with 'Learn Selenium 6' on #sampletodotext
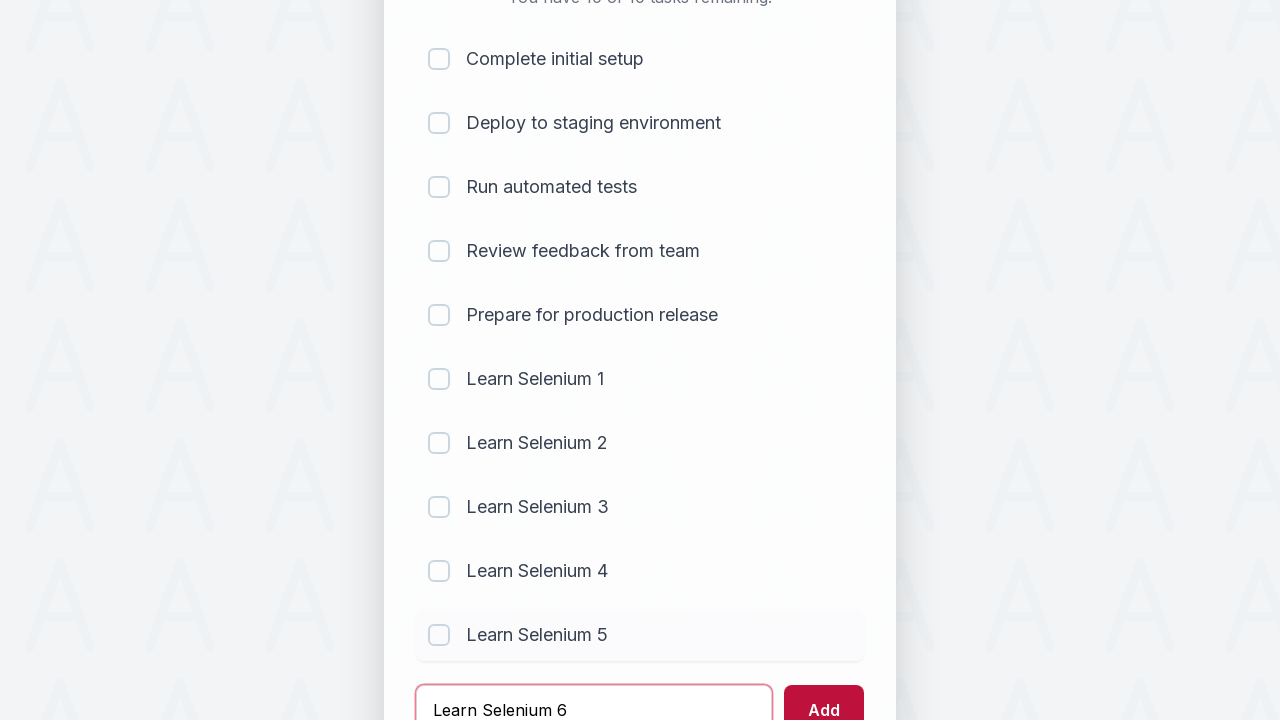

Clicked add button to submit todo item 'Learn Selenium 6' at (824, 695) on #addbutton
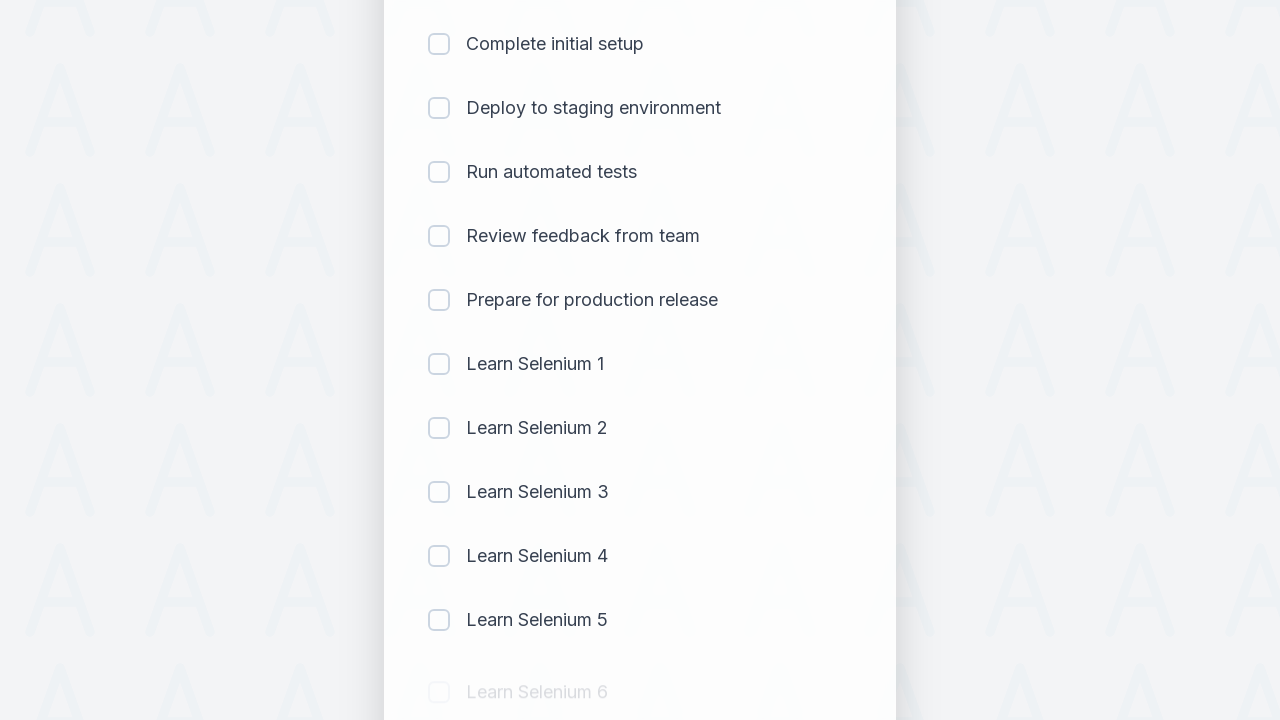

Filled todo text field with 'Learn Selenium 7' on #sampletodotext
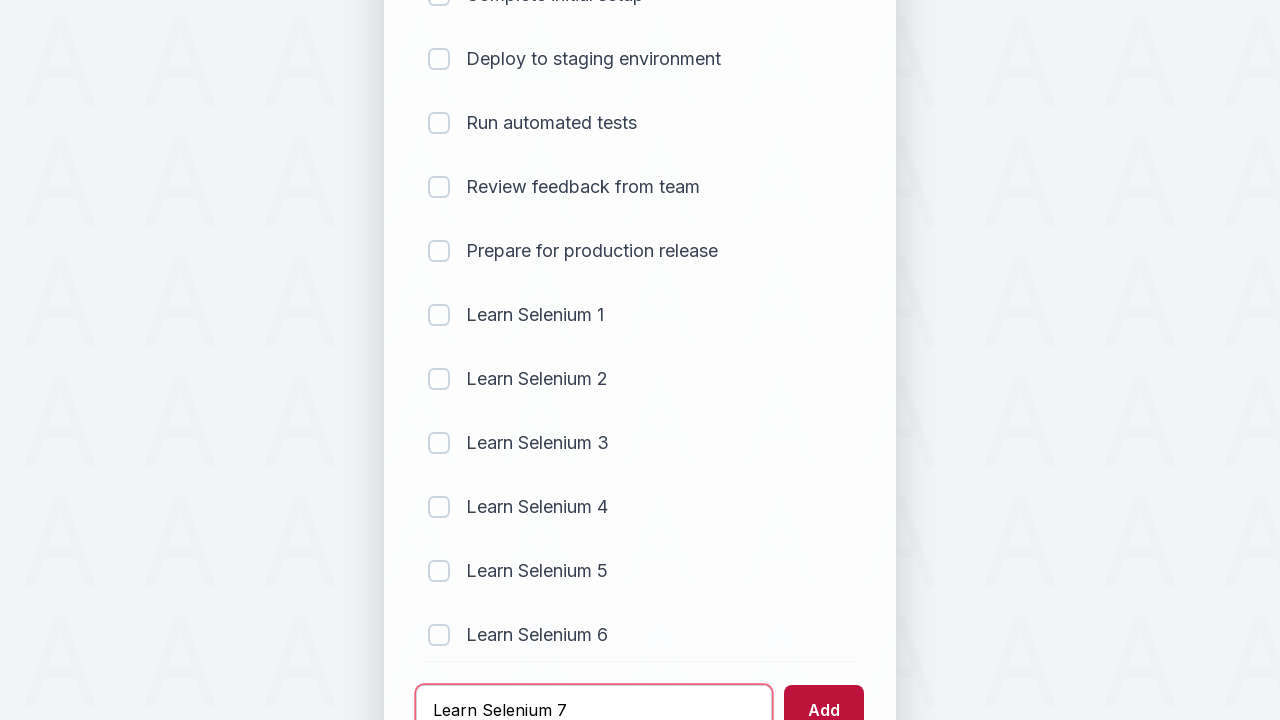

Clicked add button to submit todo item 'Learn Selenium 7' at (824, 695) on #addbutton
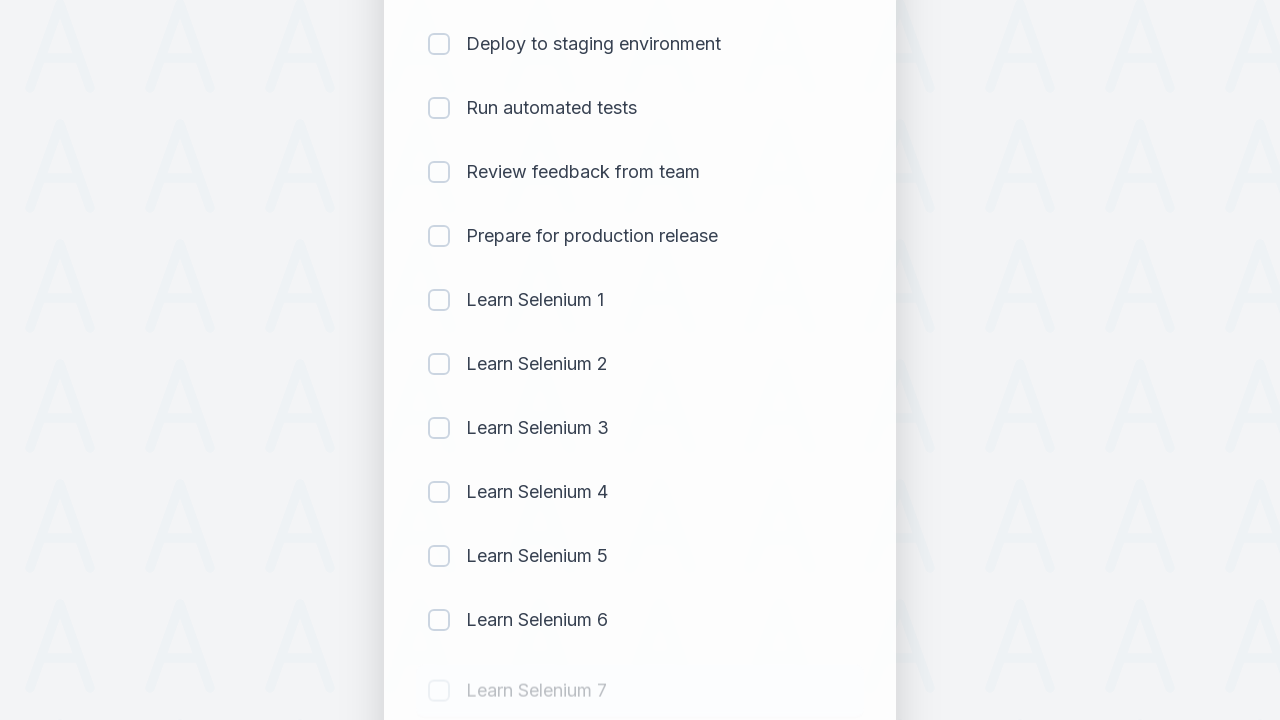

Filled todo text field with 'Learn Selenium 8' on #sampletodotext
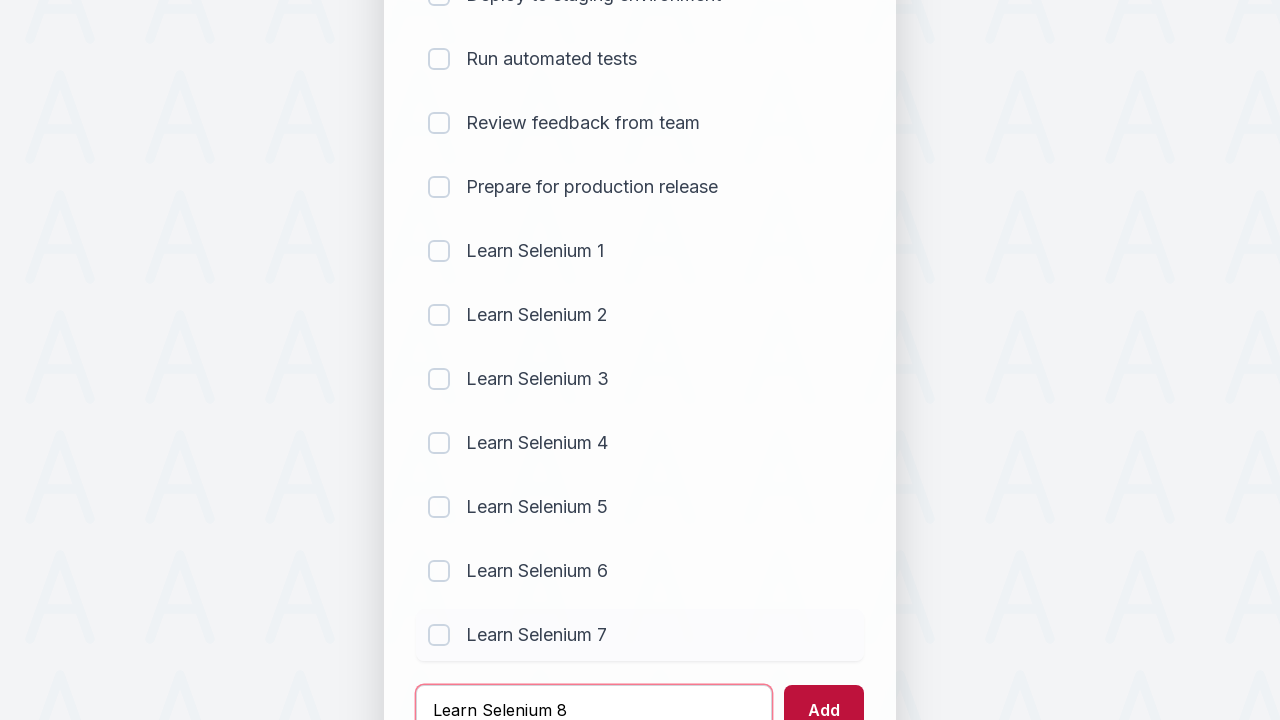

Clicked add button to submit todo item 'Learn Selenium 8' at (824, 695) on #addbutton
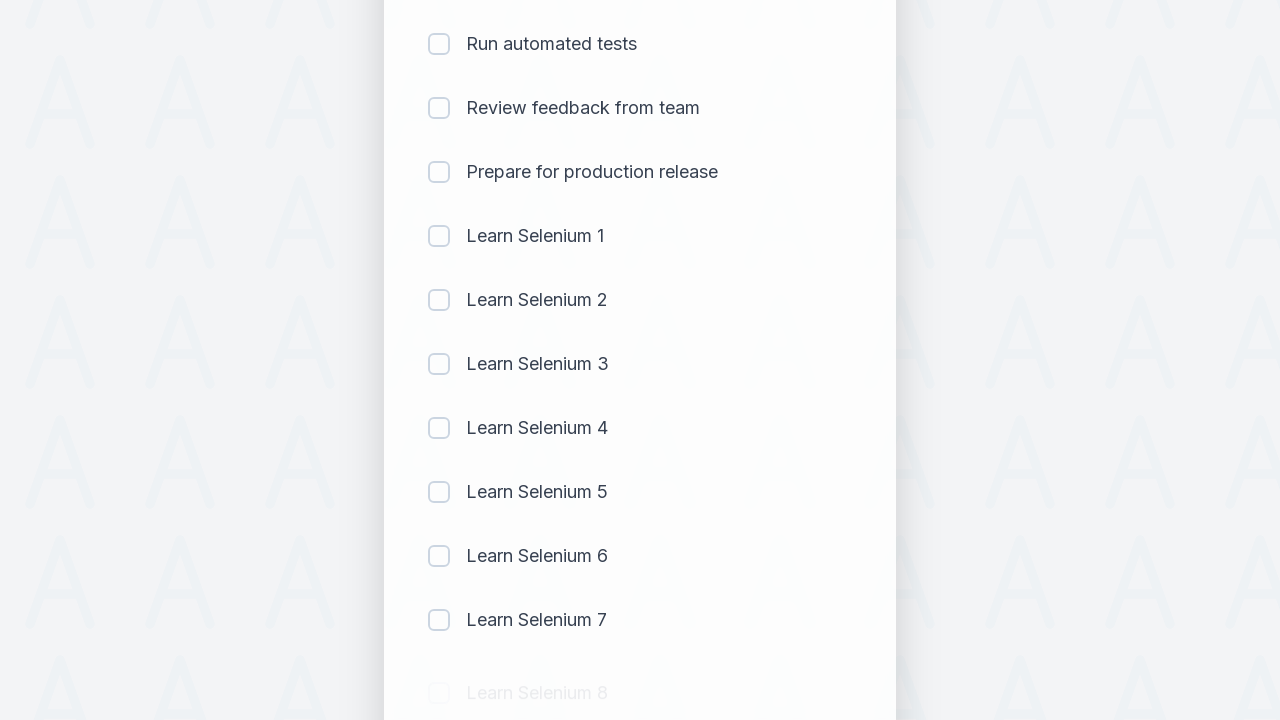

Filled todo text field with 'Learn Selenium 9' on #sampletodotext
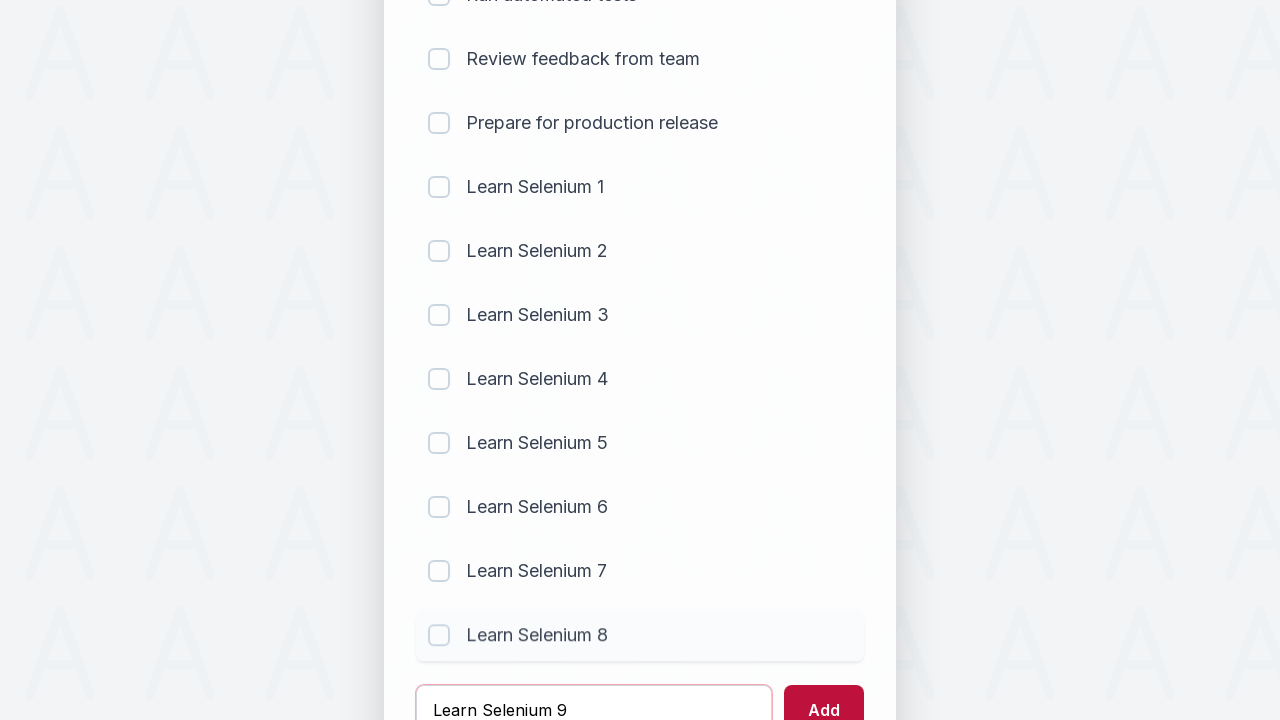

Clicked add button to submit todo item 'Learn Selenium 9' at (824, 695) on #addbutton
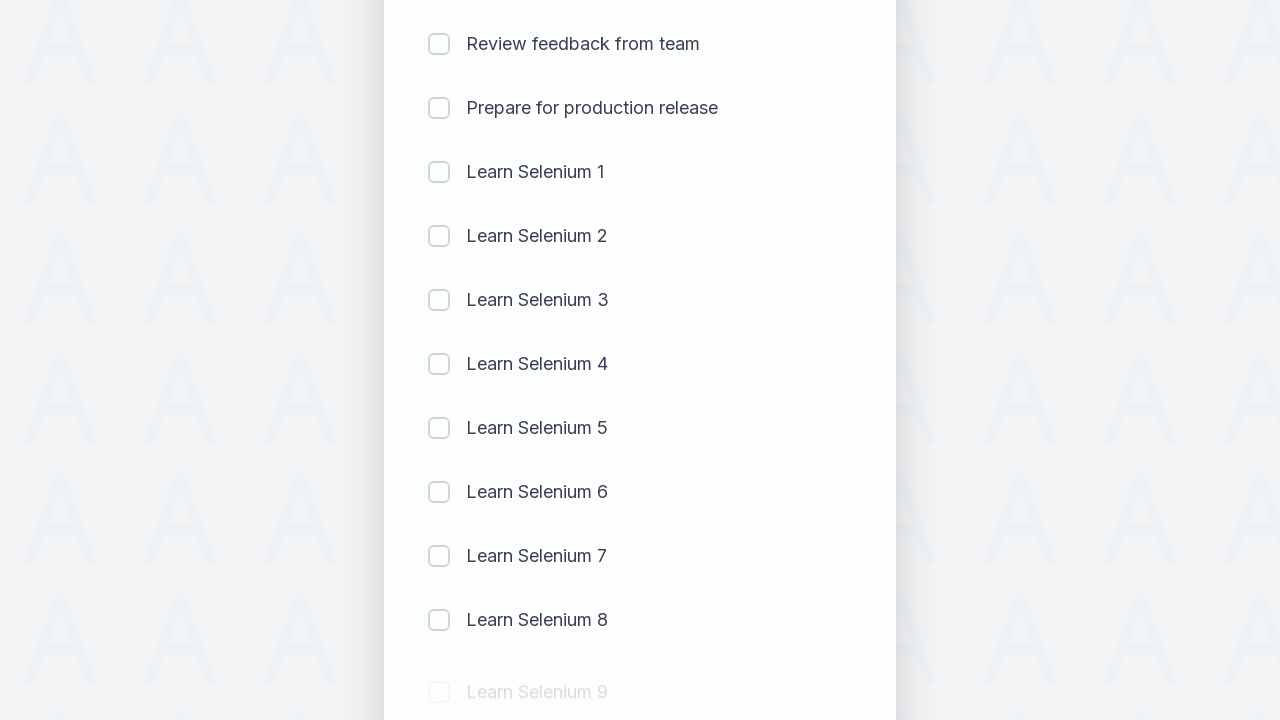

Filled todo text field with 'Learn Selenium 10' on #sampletodotext
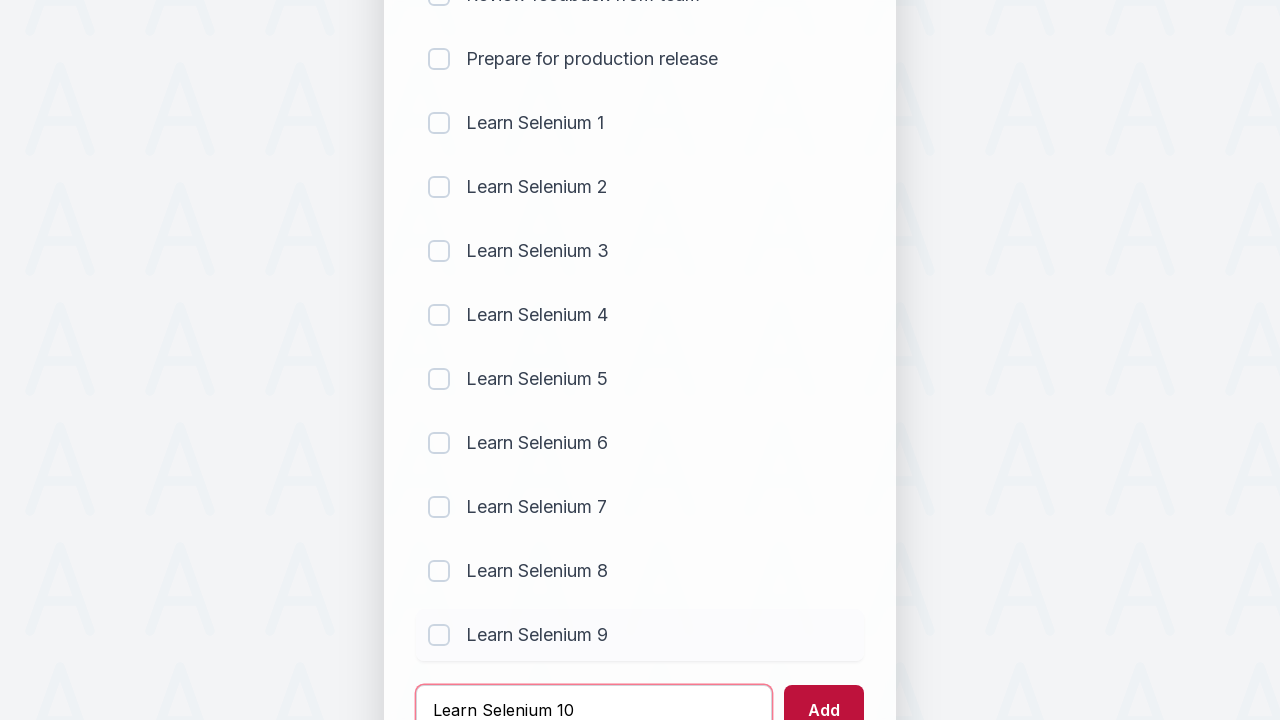

Clicked add button to submit todo item 'Learn Selenium 10' at (824, 695) on #addbutton
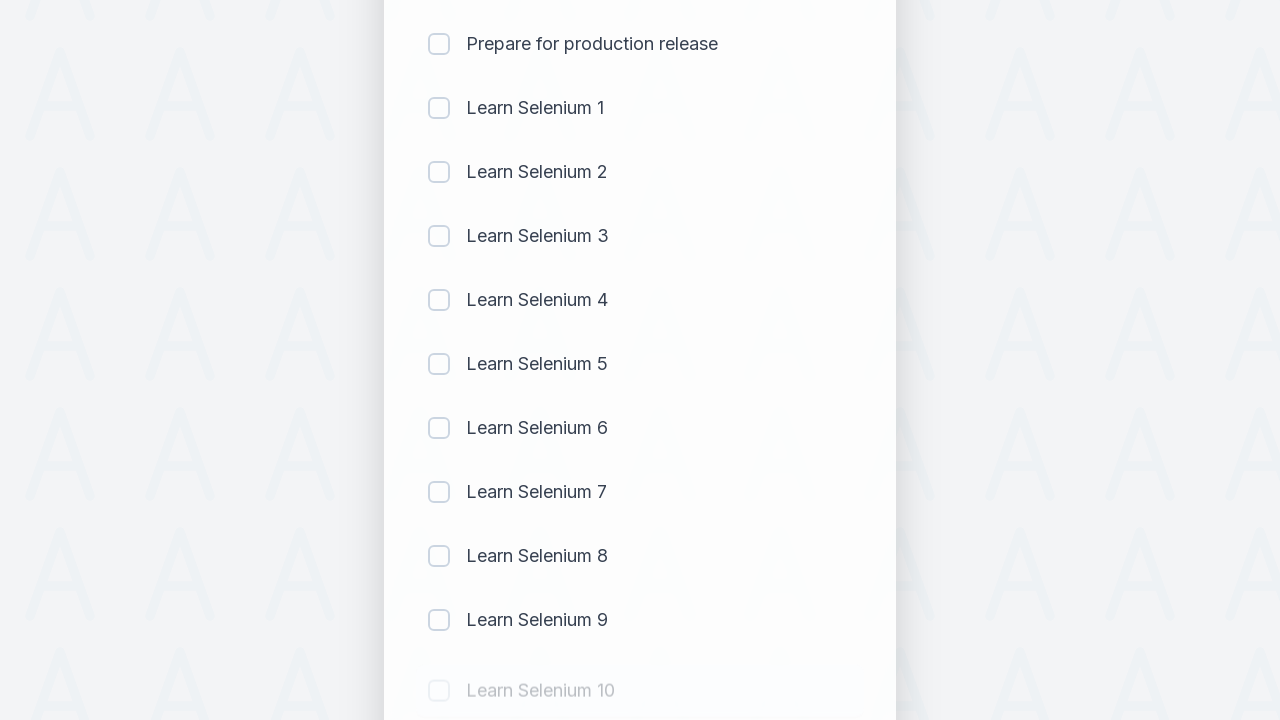

Located the last todo item in the list
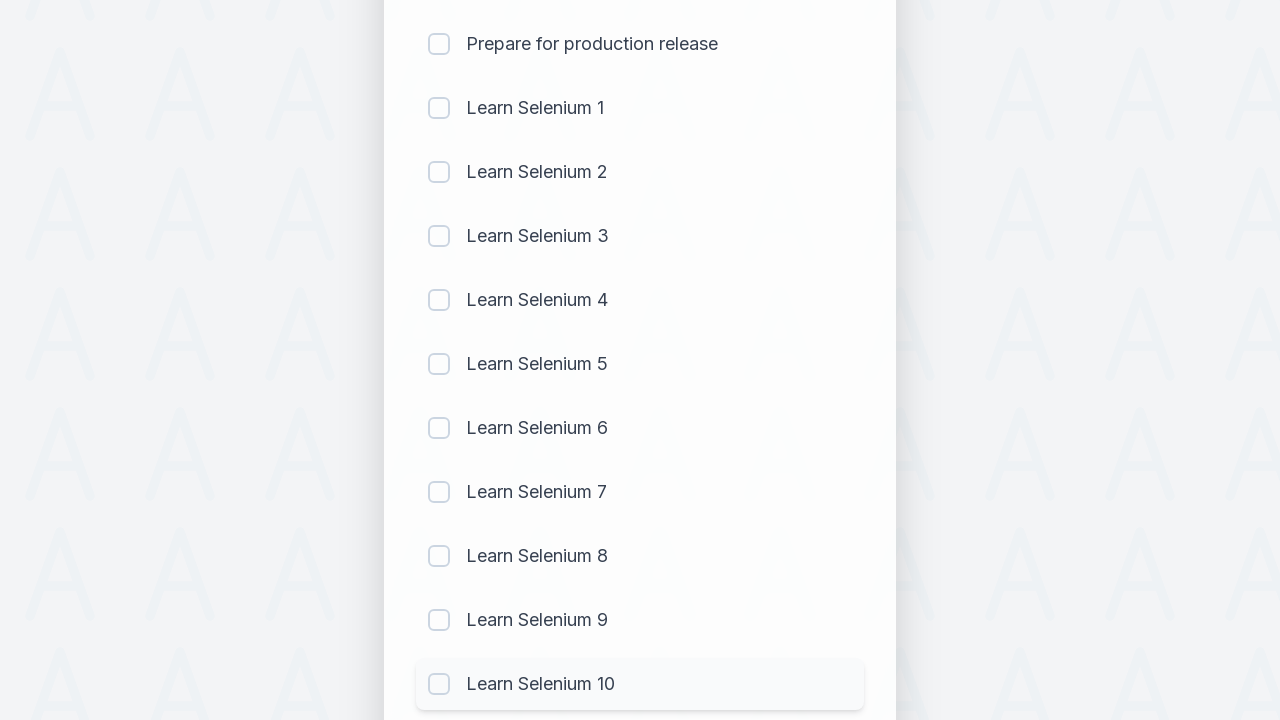

Retrieved text content of last todo item: '
                        
                        
                            Learn Selenium 10
                        
                    '
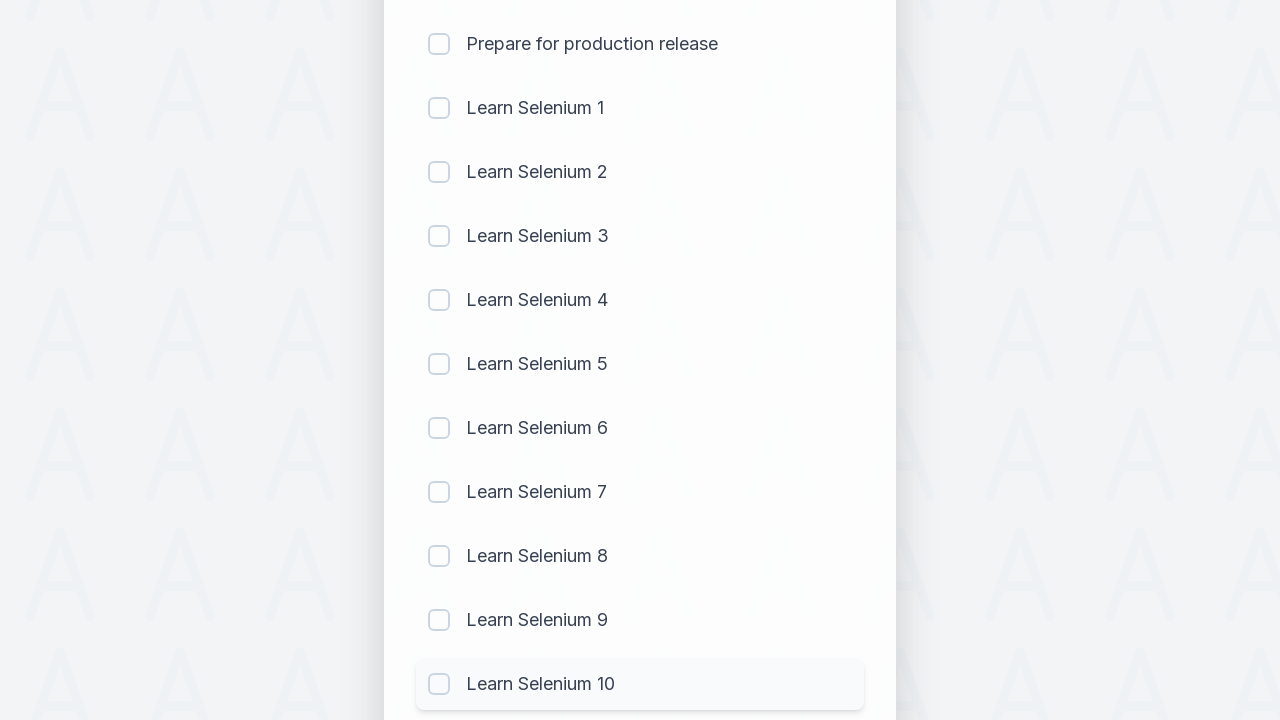

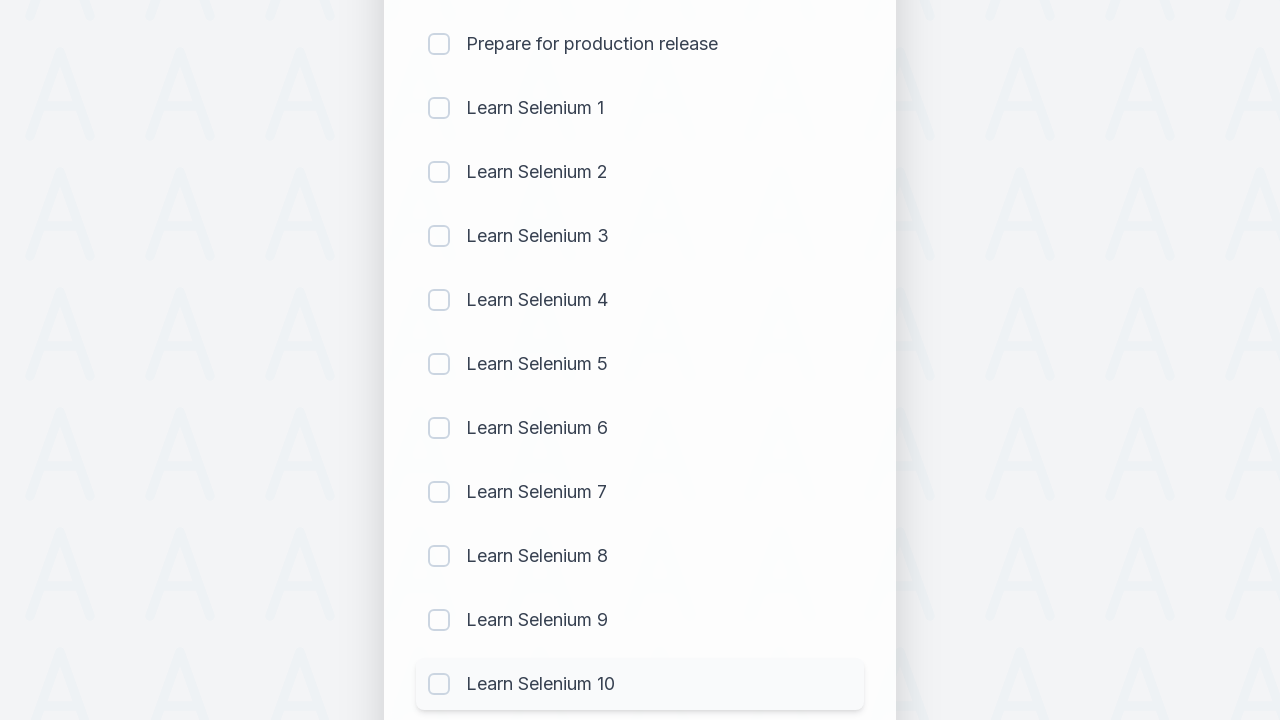